Tests select menu functionality by selecting an option from a dropdown menu

Starting URL: https://www.tutorialspoint.com/selenium/practice/accordion.php

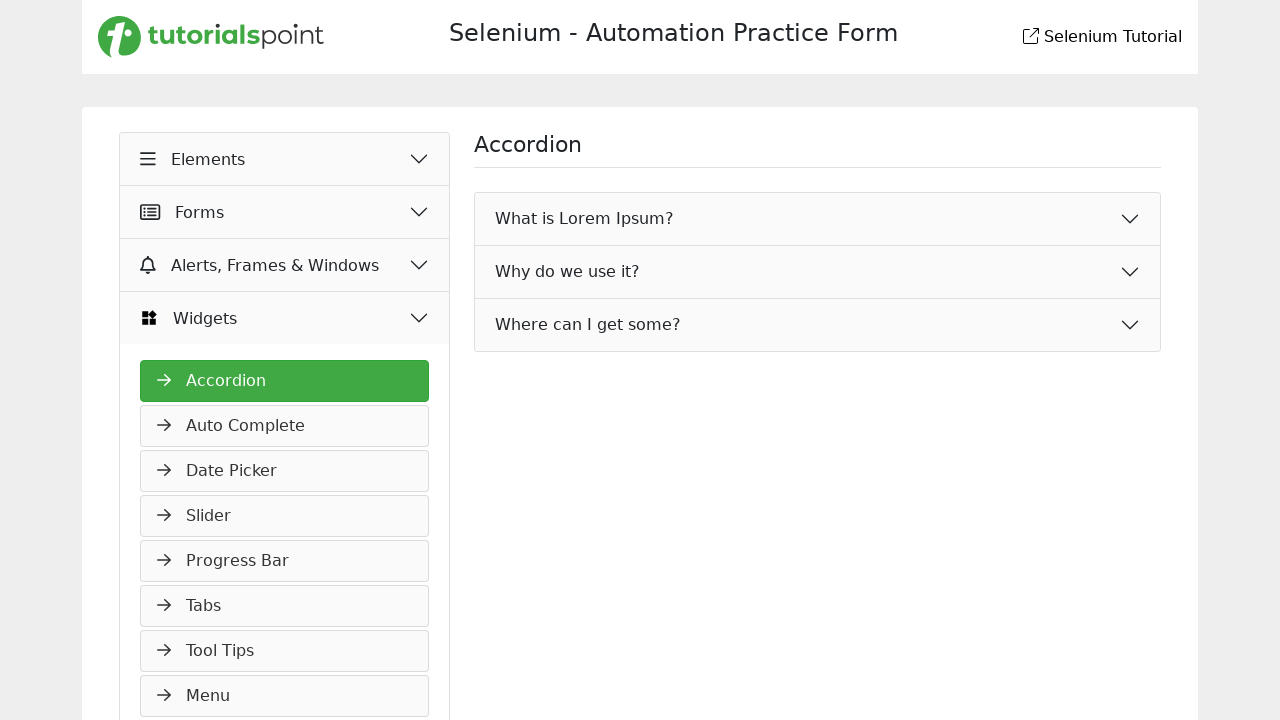

Clicked 'Select Menu' link to navigate to select menu test page at (285, 363) on xpath=//a[normalize-space()='Select Menu']
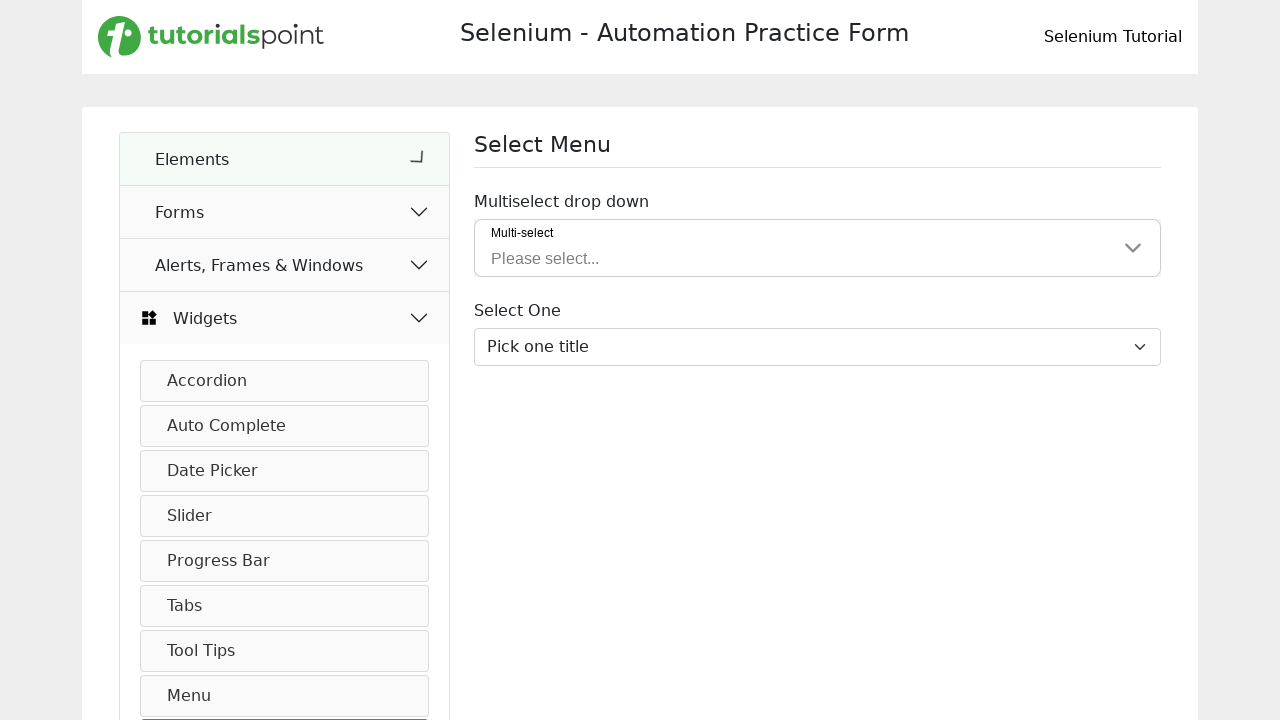

Selected option '1' from the dropdown menu on //*[@id='inputGroupSelect03']
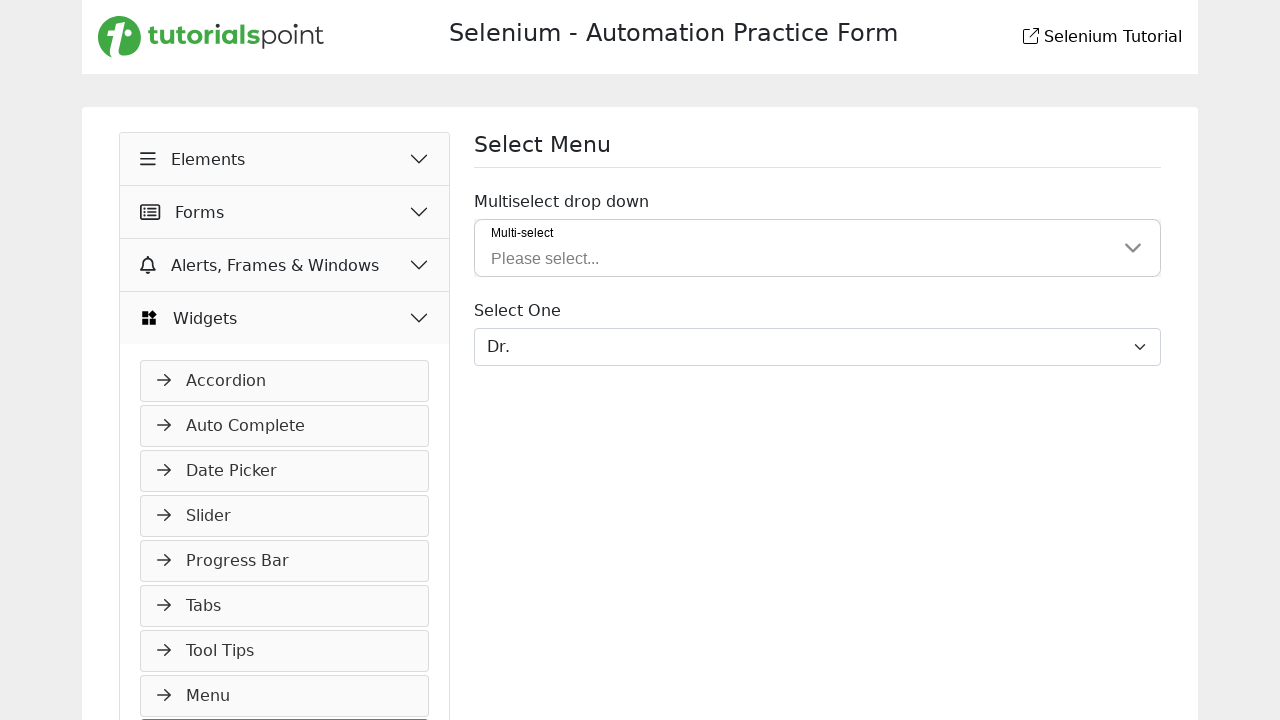

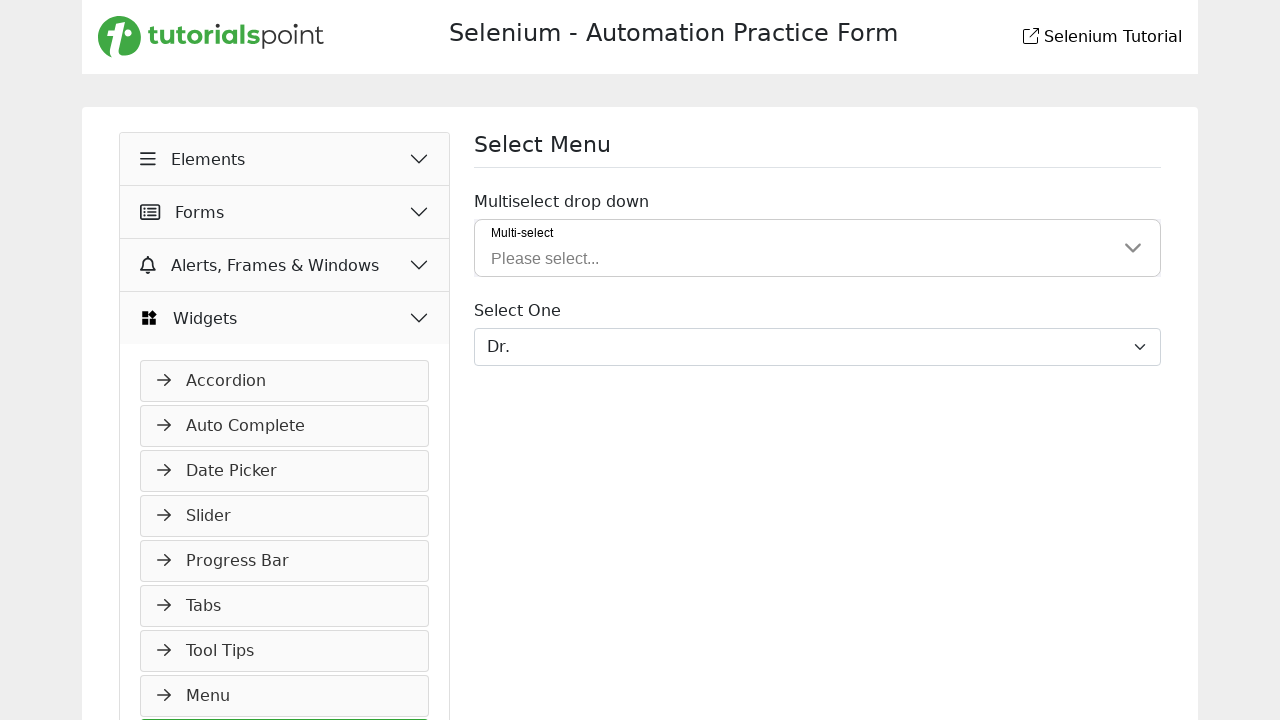